Tests drag and drop functionality by clicking and holding an element, moving it by a specified offset, and releasing it

Starting URL: https://demoapps.qspiders.com/ui/dragDrop?sublist=0

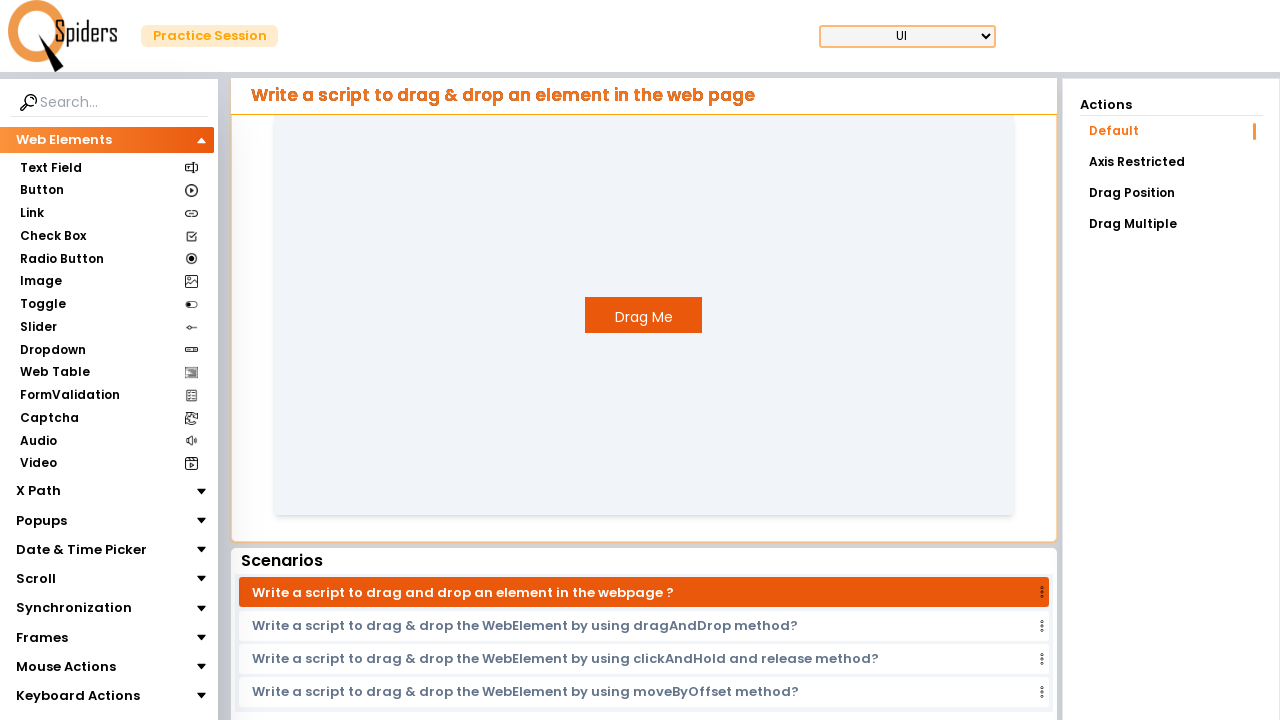

Draggable element 'Drag Me' is now visible
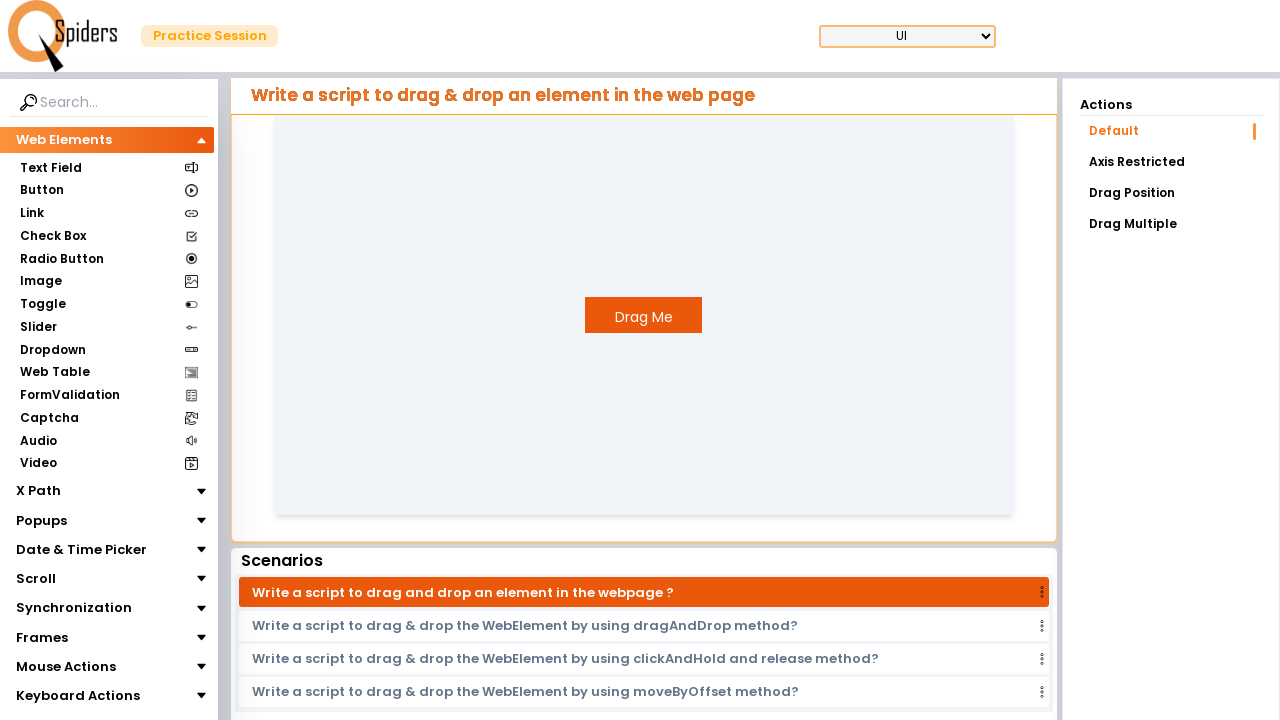

Retrieved bounding box of draggable element
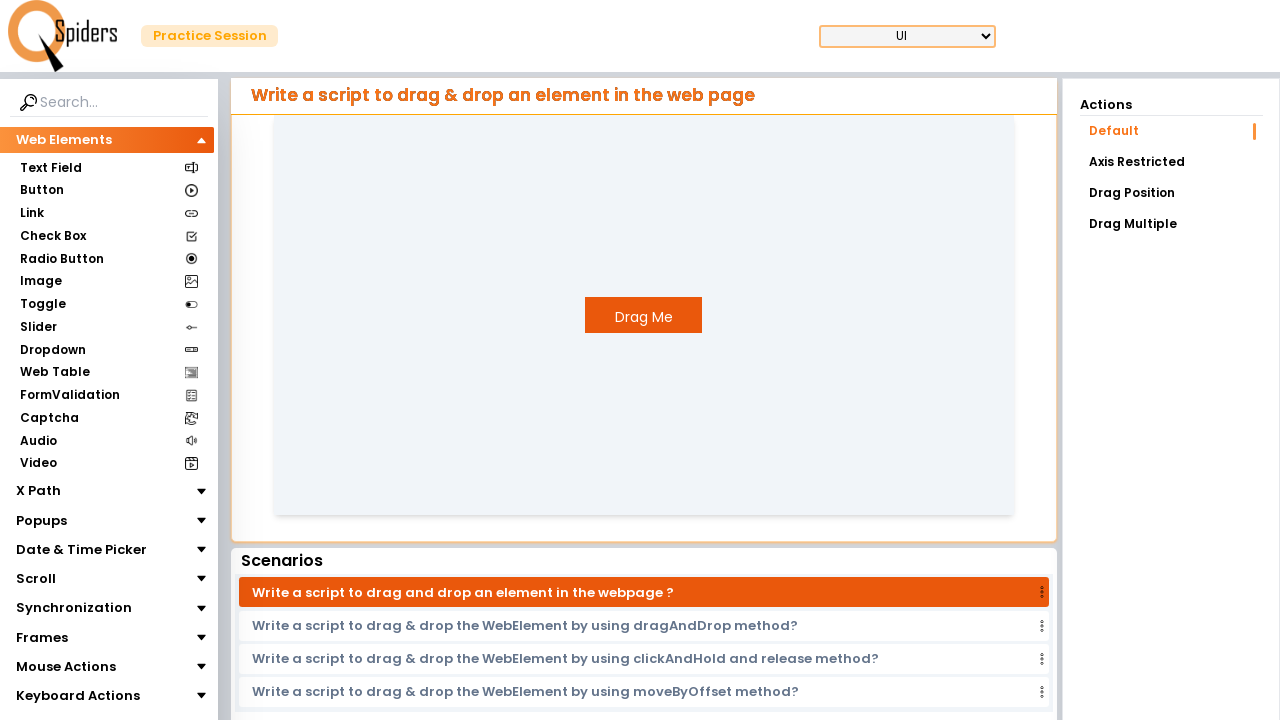

Moved mouse to center of draggable element at (644, 315)
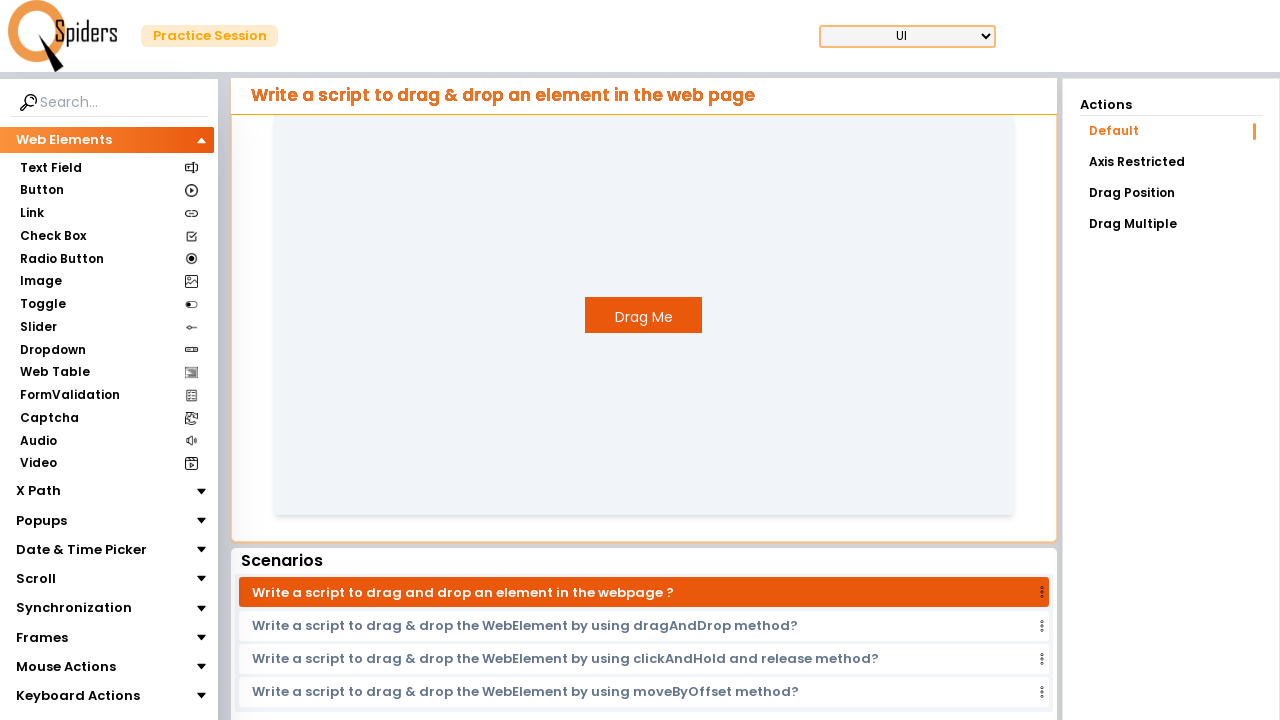

Pressed mouse button down on draggable element at (644, 315)
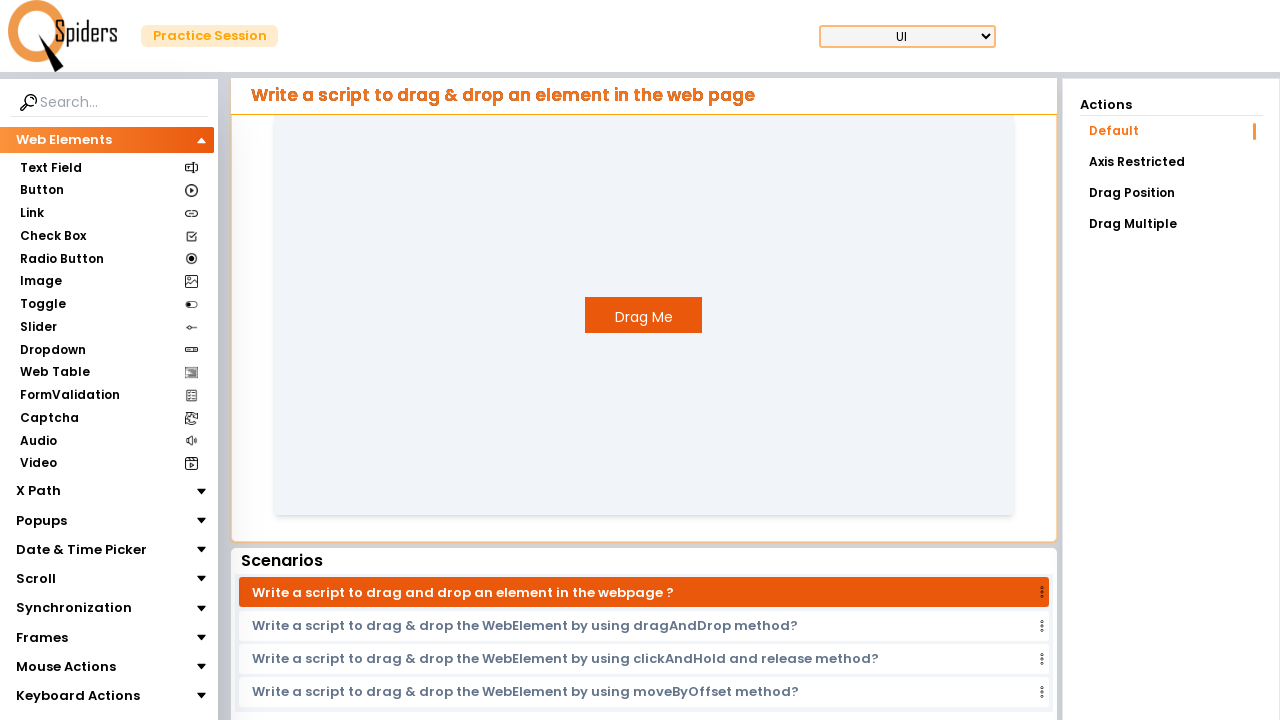

Dragged element 154 pixels right and 112 pixels up at (798, 203)
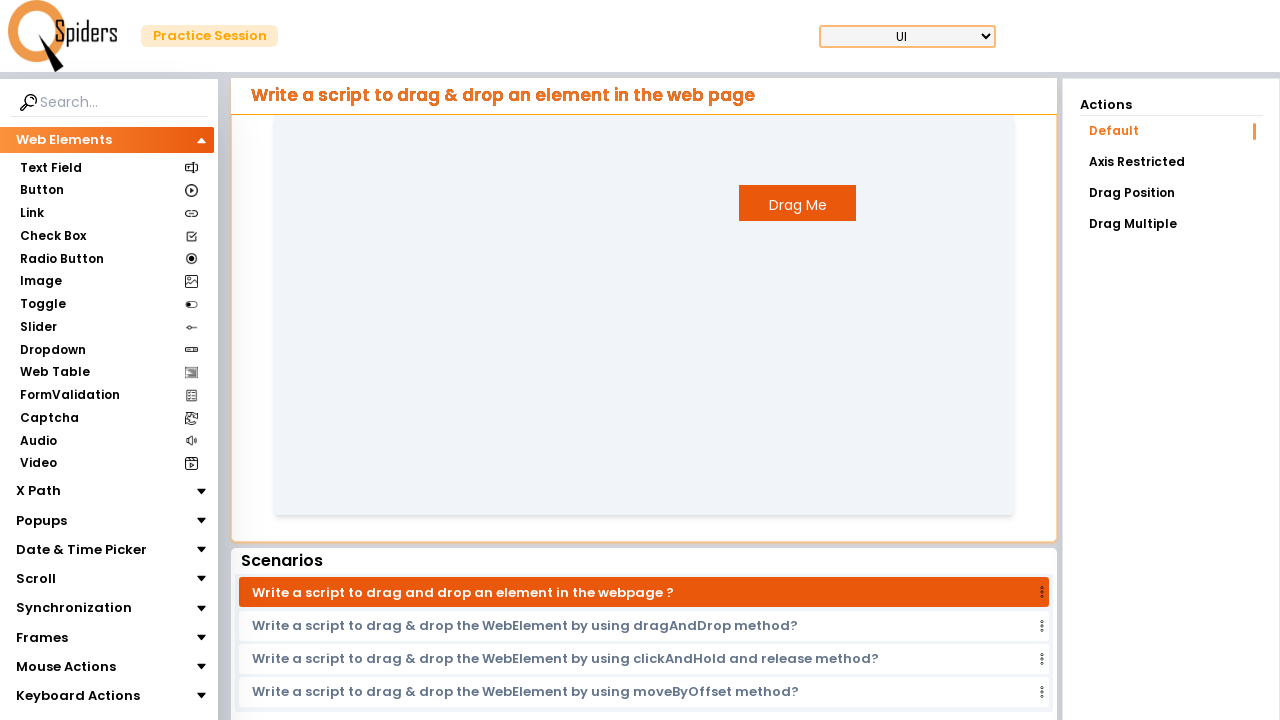

Released mouse button, completing the drag and drop operation at (798, 203)
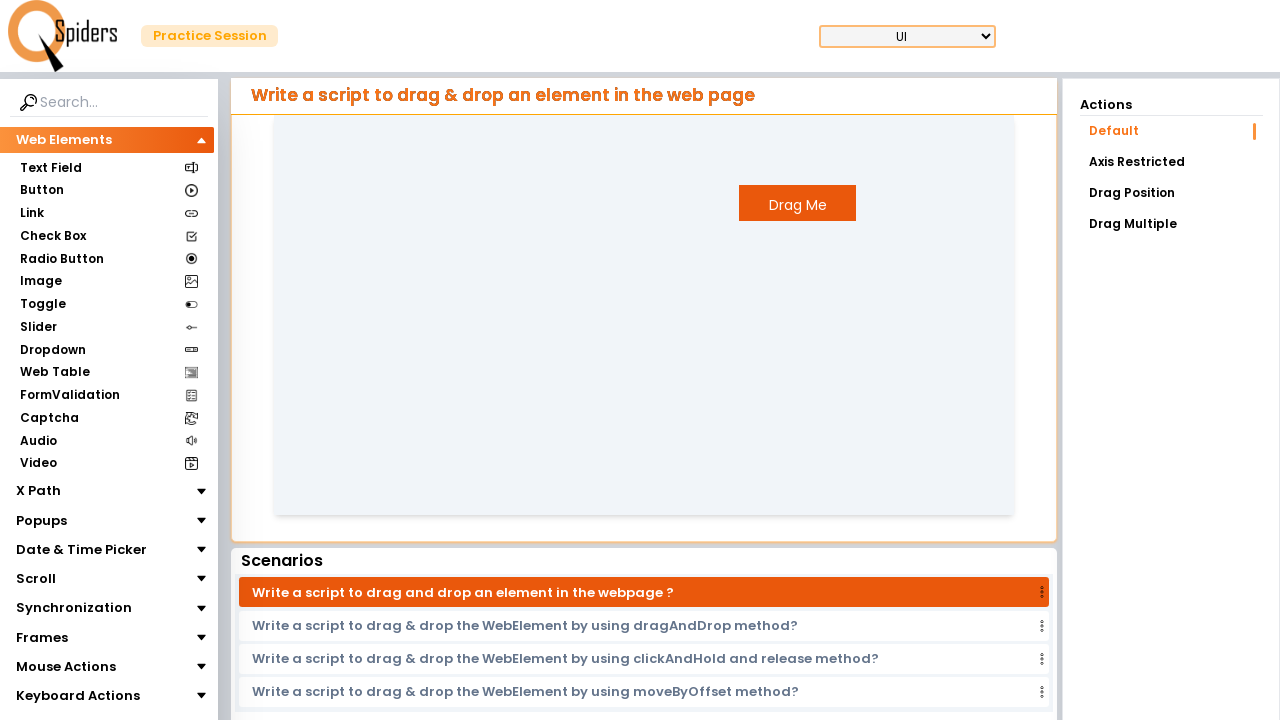

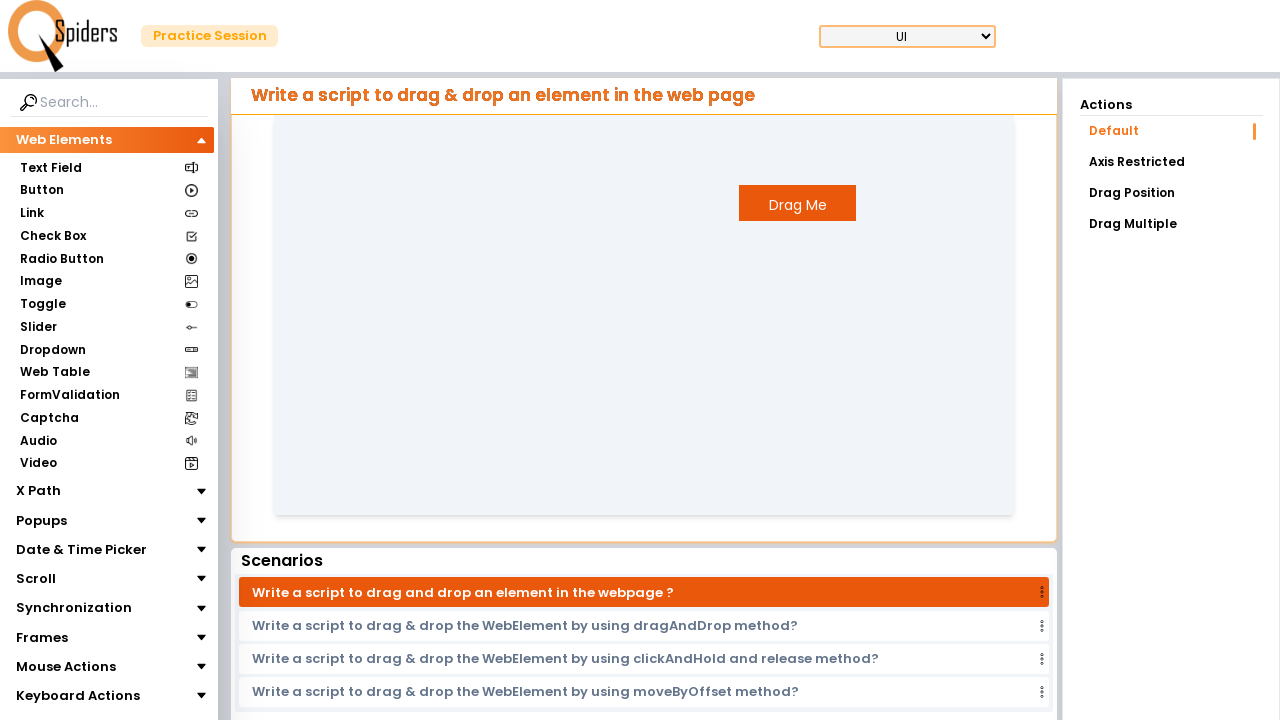